Navigates to gettop.us website and verifies the page title contains the expected domain

Starting URL: https://gettop.us

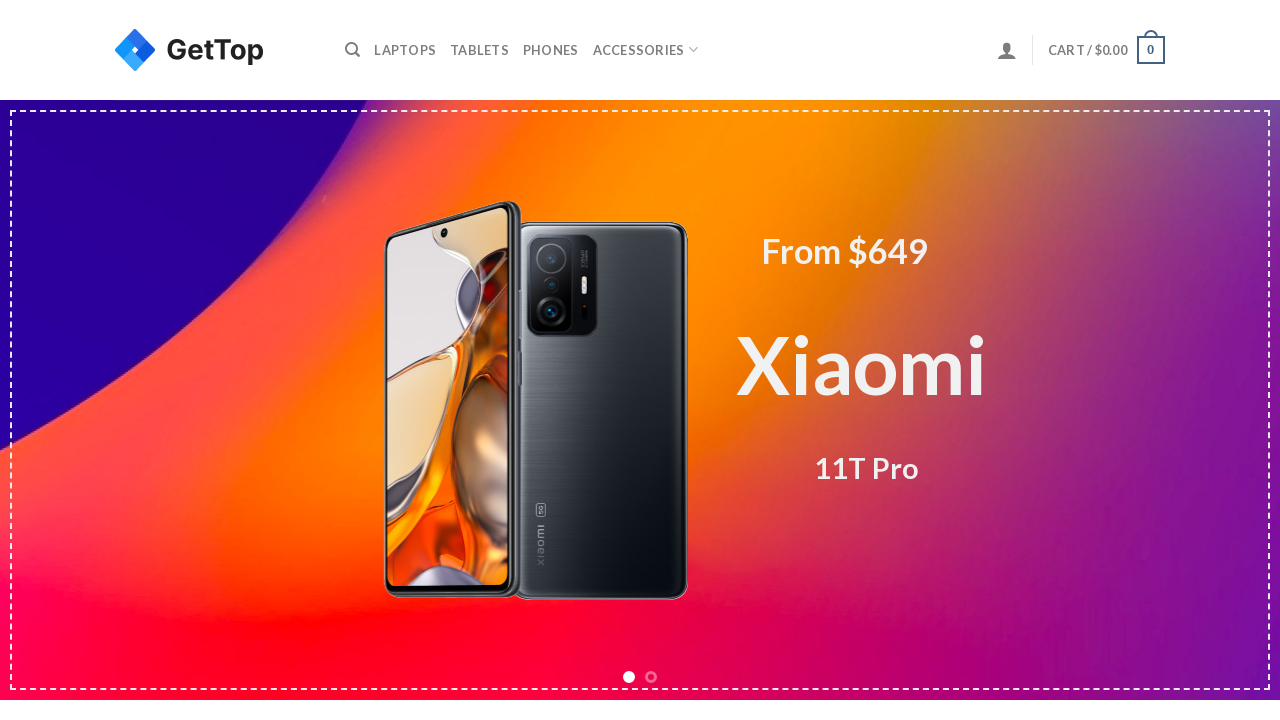

Navigated to https://gettop.us
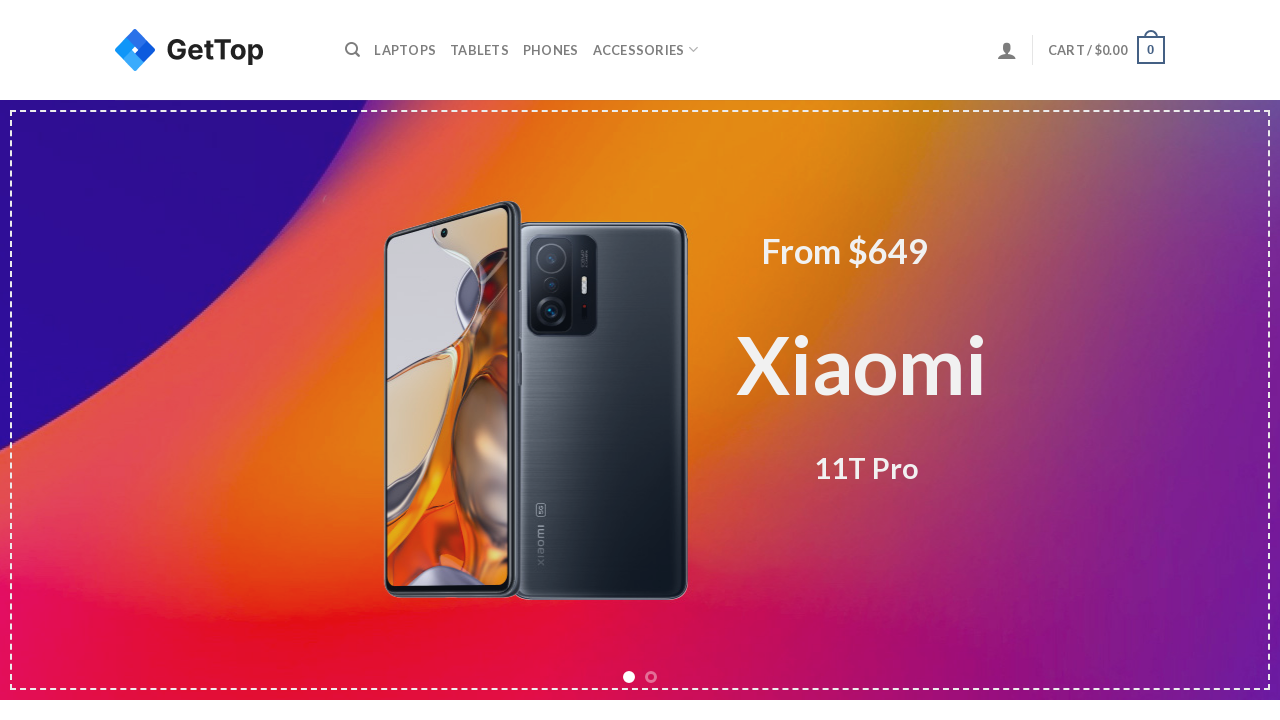

Verified that page title contains 'gettop.us'
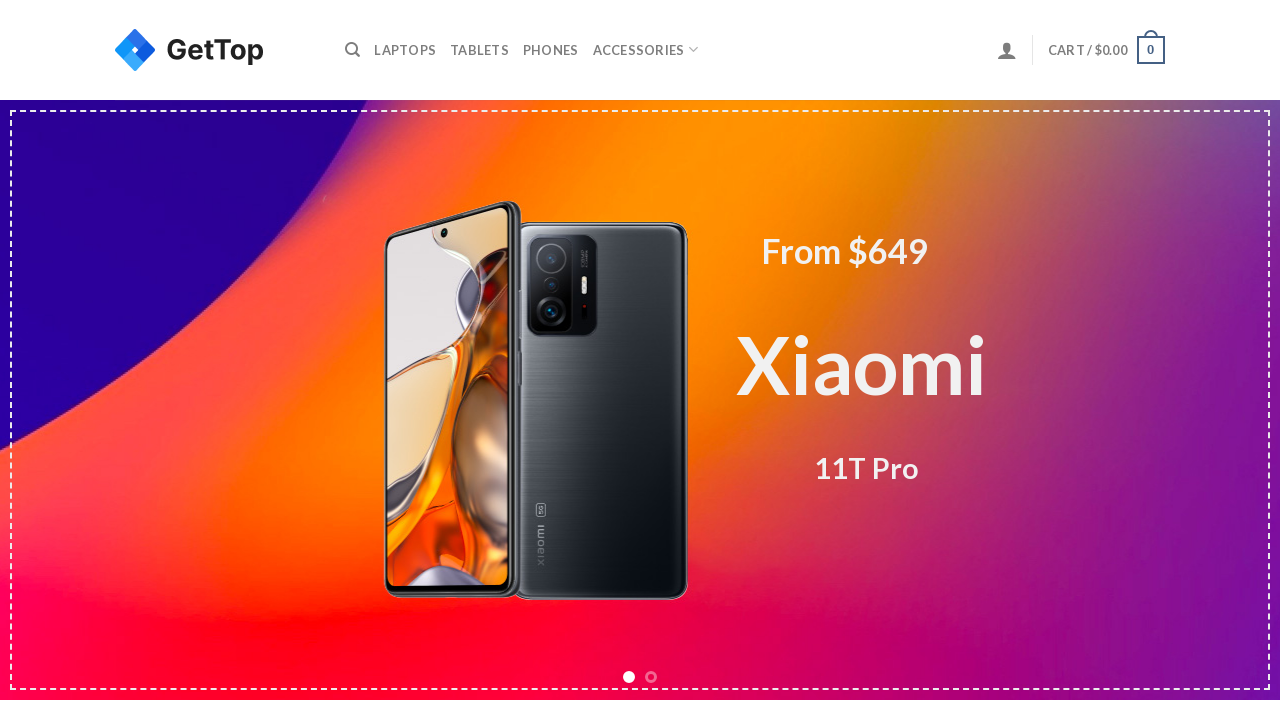

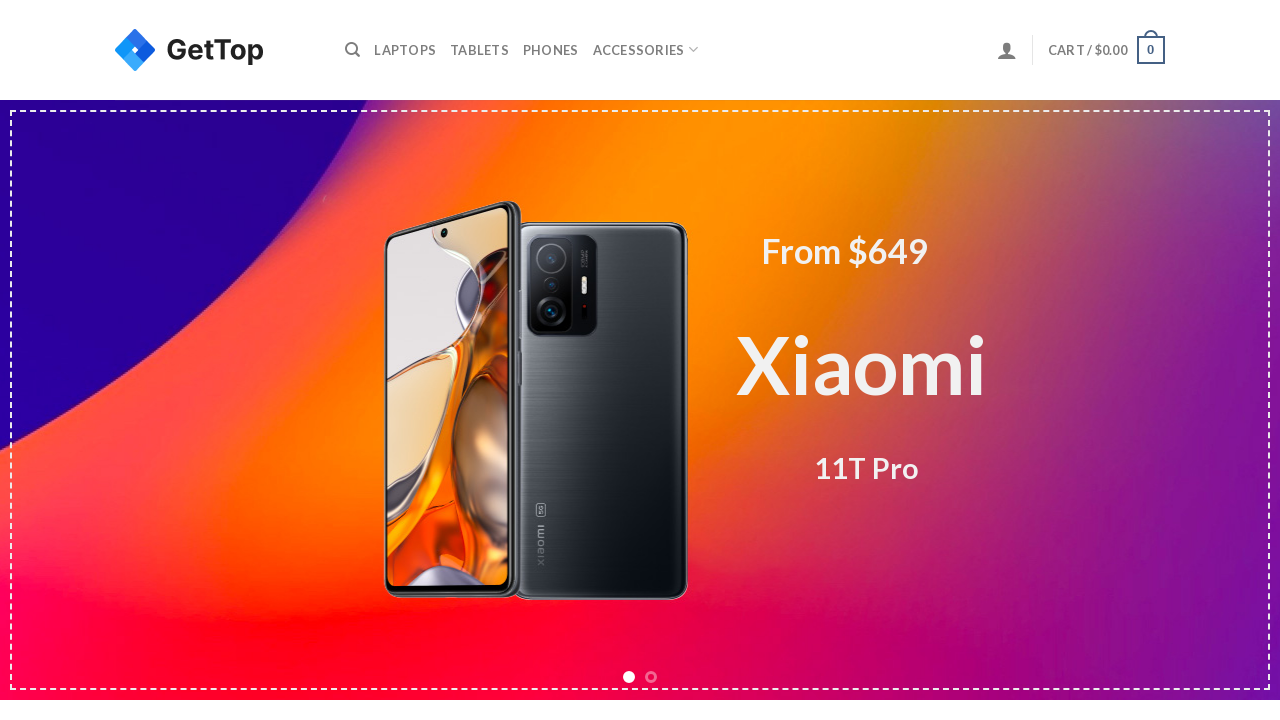